Tests file upload functionality on a hidden file input by making the input visible via JavaScript and uploading a file to the foundit.in resume upload page.

Starting URL: https://www.foundit.in/upload/

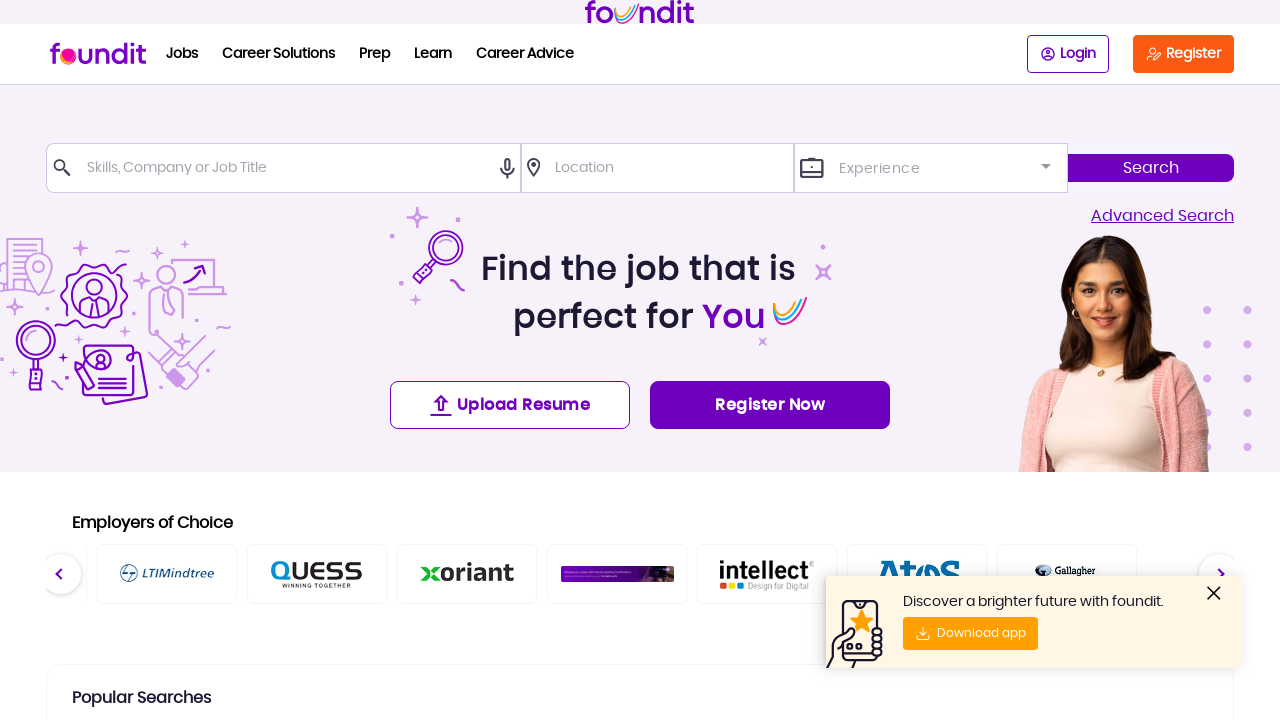

Located hidden file input element
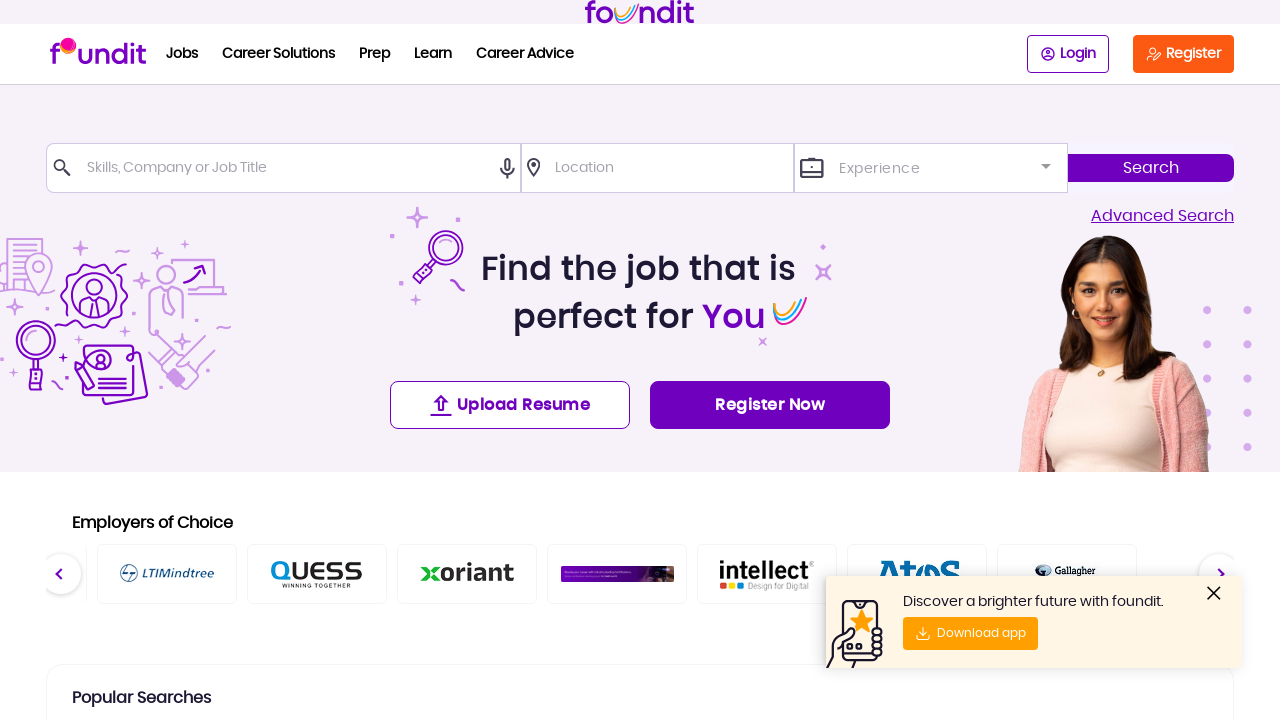

Made hidden file input visible via JavaScript
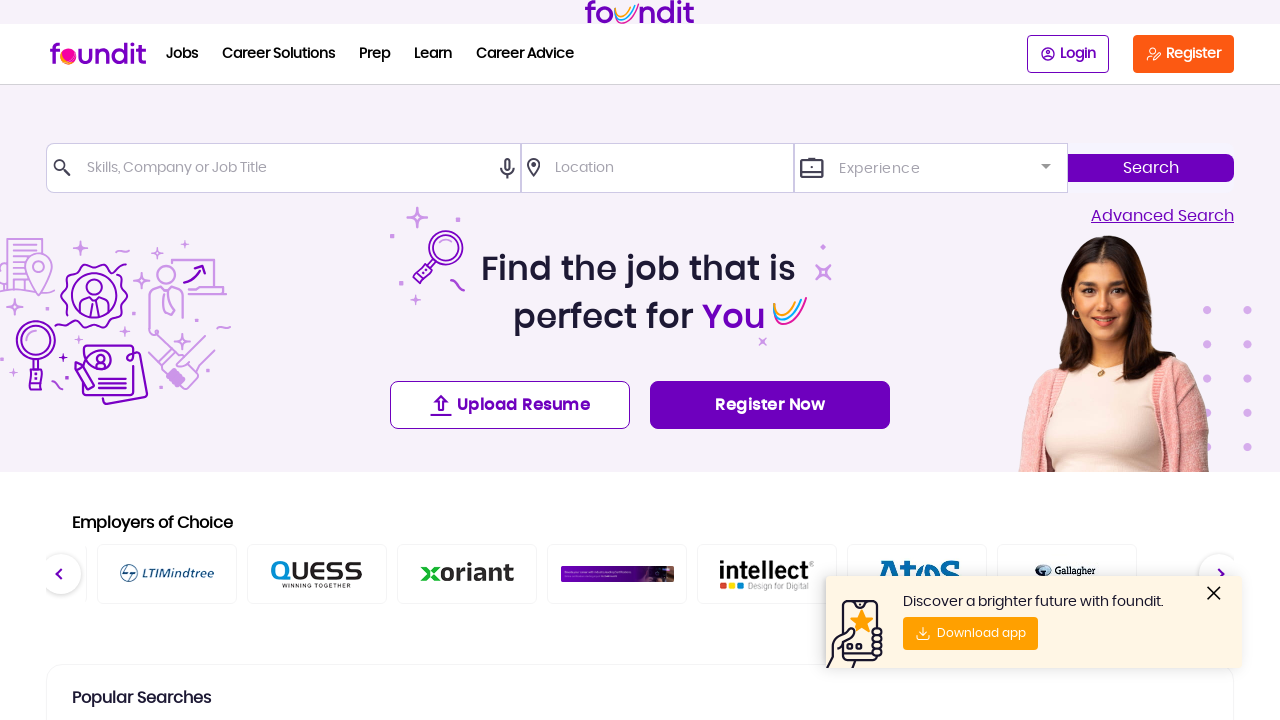

Uploaded test file to file input
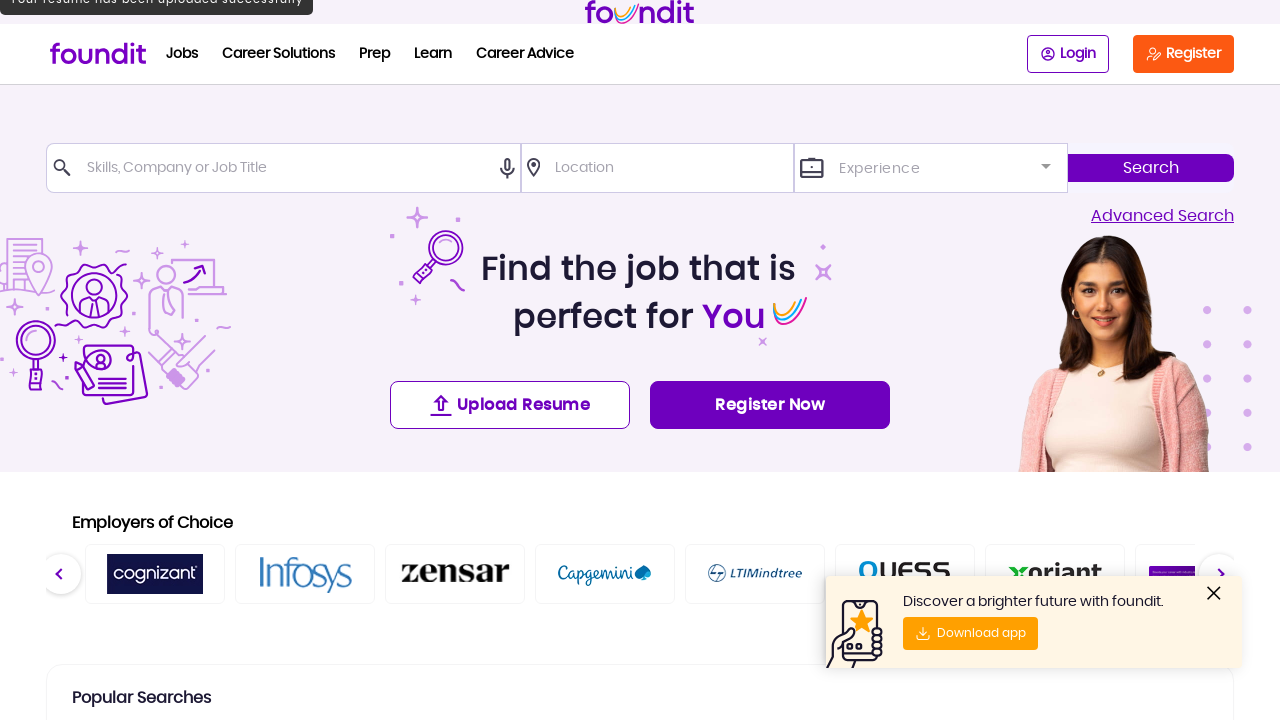

Waited for upload to be processed
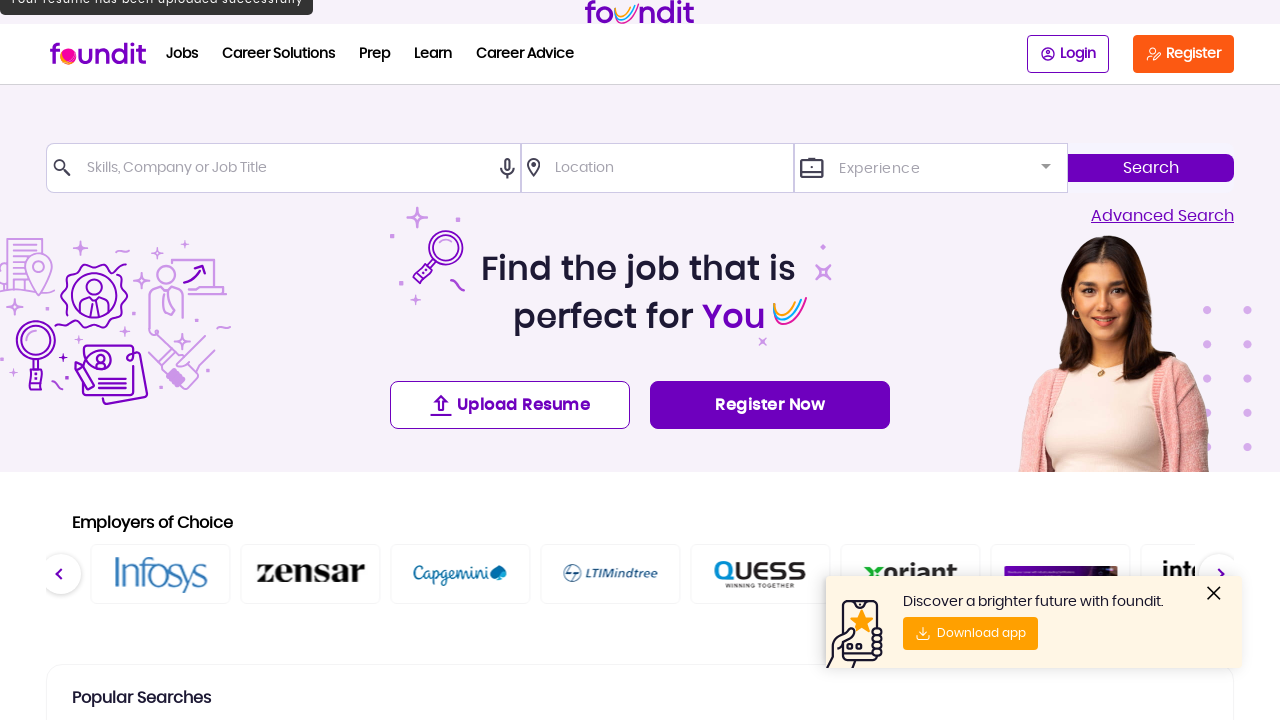

Cleaned up temporary test file
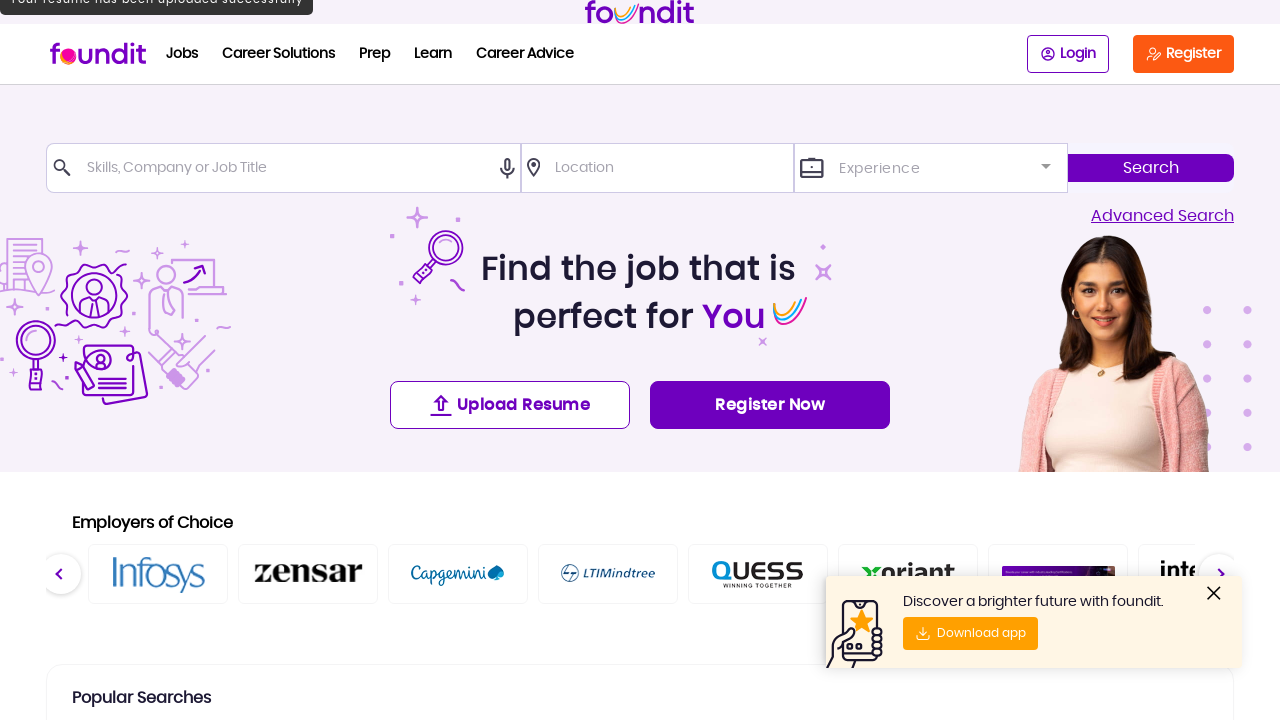

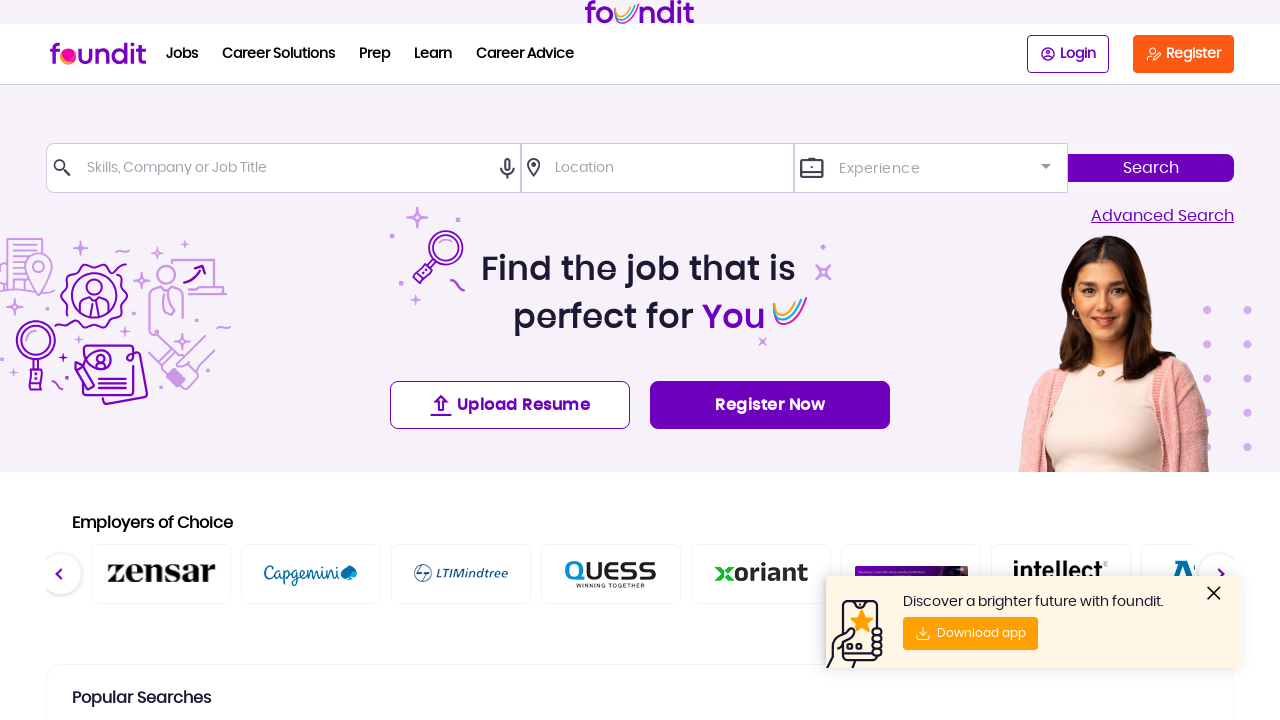